Tests scrolling functionality on a large page by scrolling down to a "CYDEO" link and then scrolling back up to a "Home" link using JavaScript executor

Starting URL: https://practice.cydeo.com/large

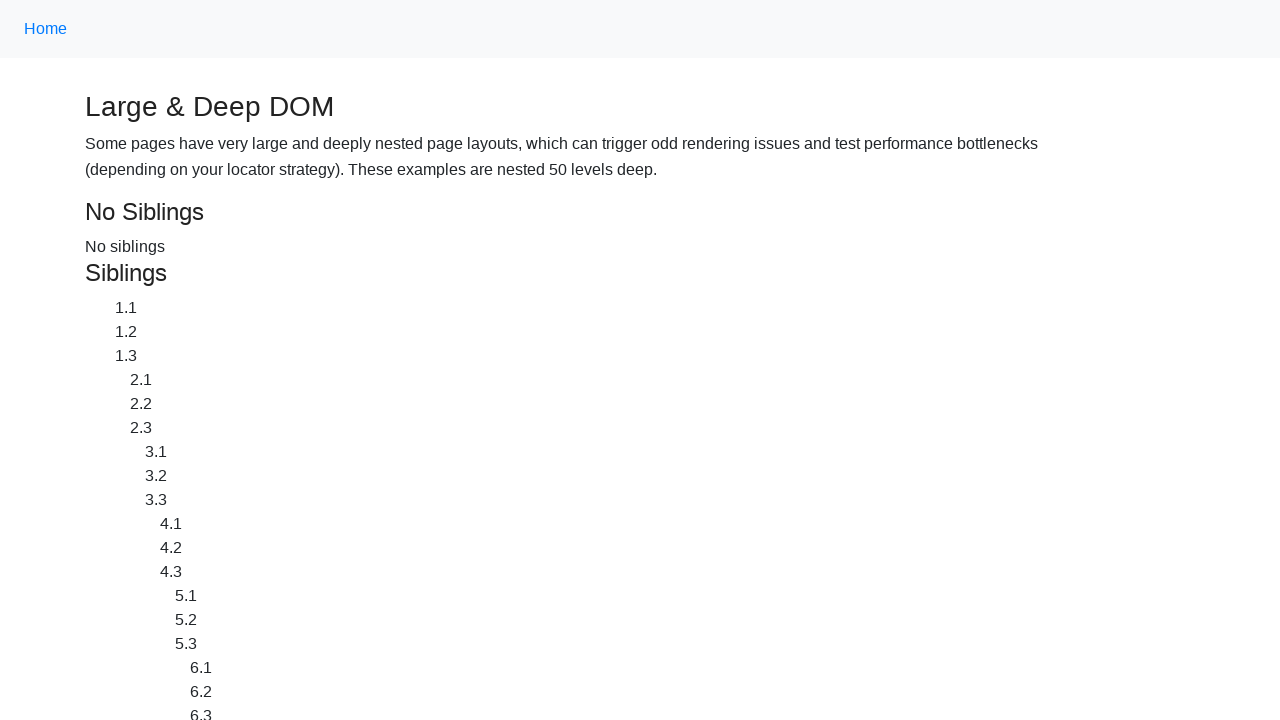

Located CYDEO link element at the bottom of the page
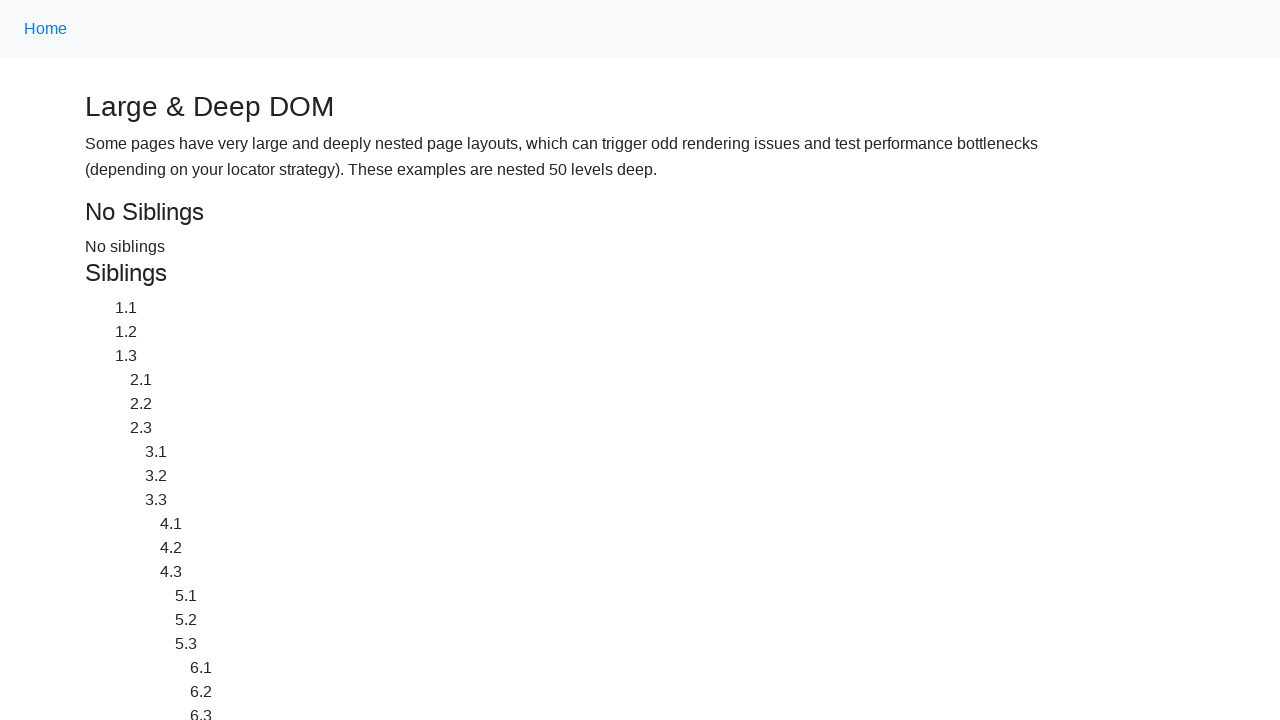

Located Home link element at the top of the page
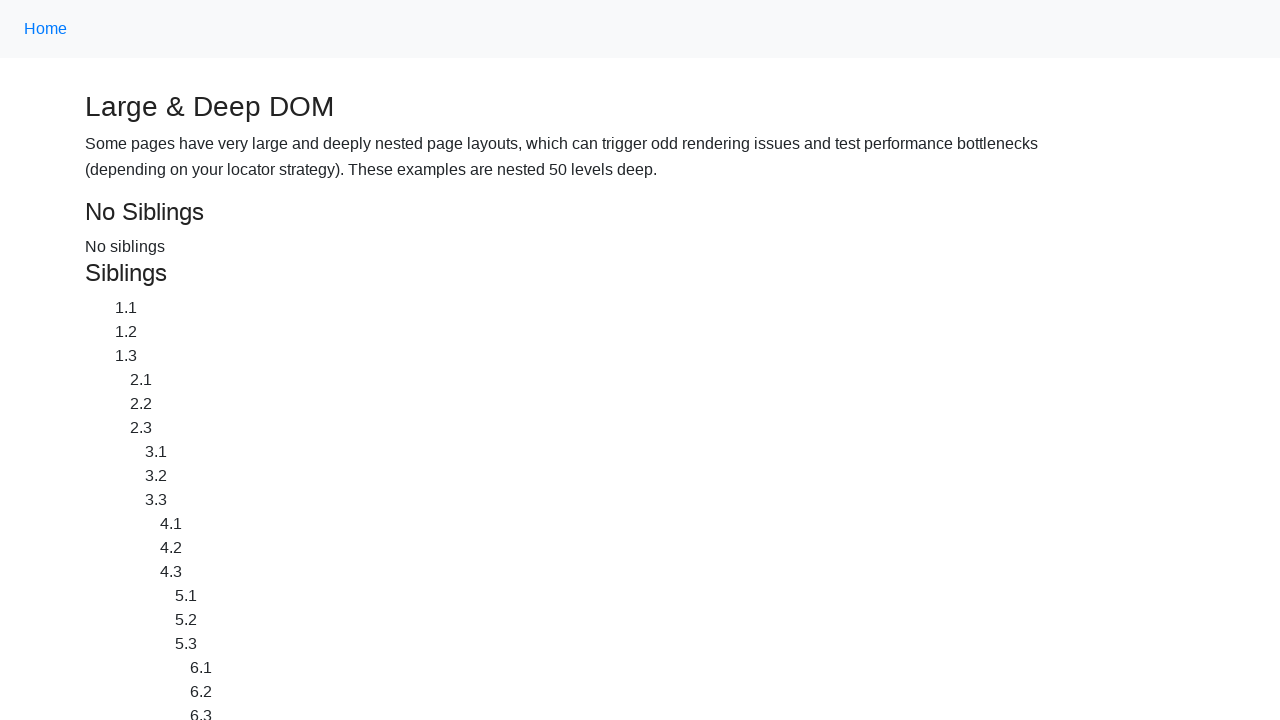

Scrolled down to CYDEO link
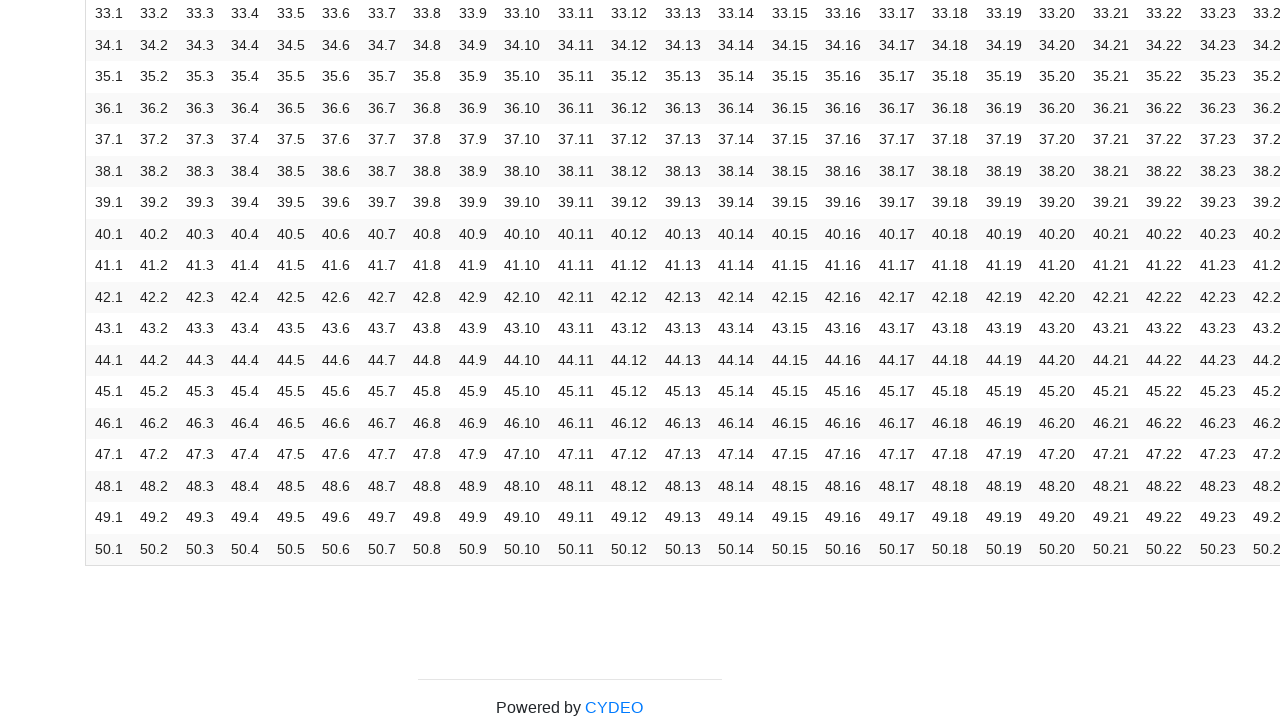

Paused for 2 seconds to observe scroll
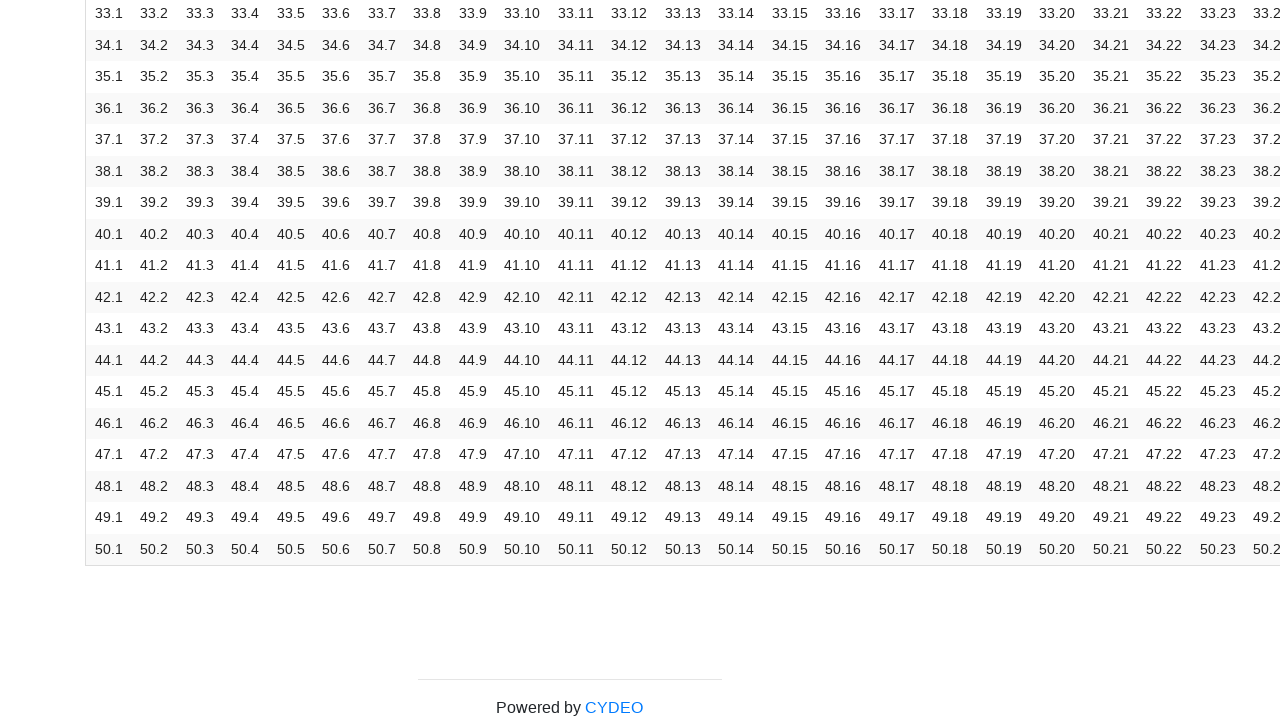

Scrolled up to Home link
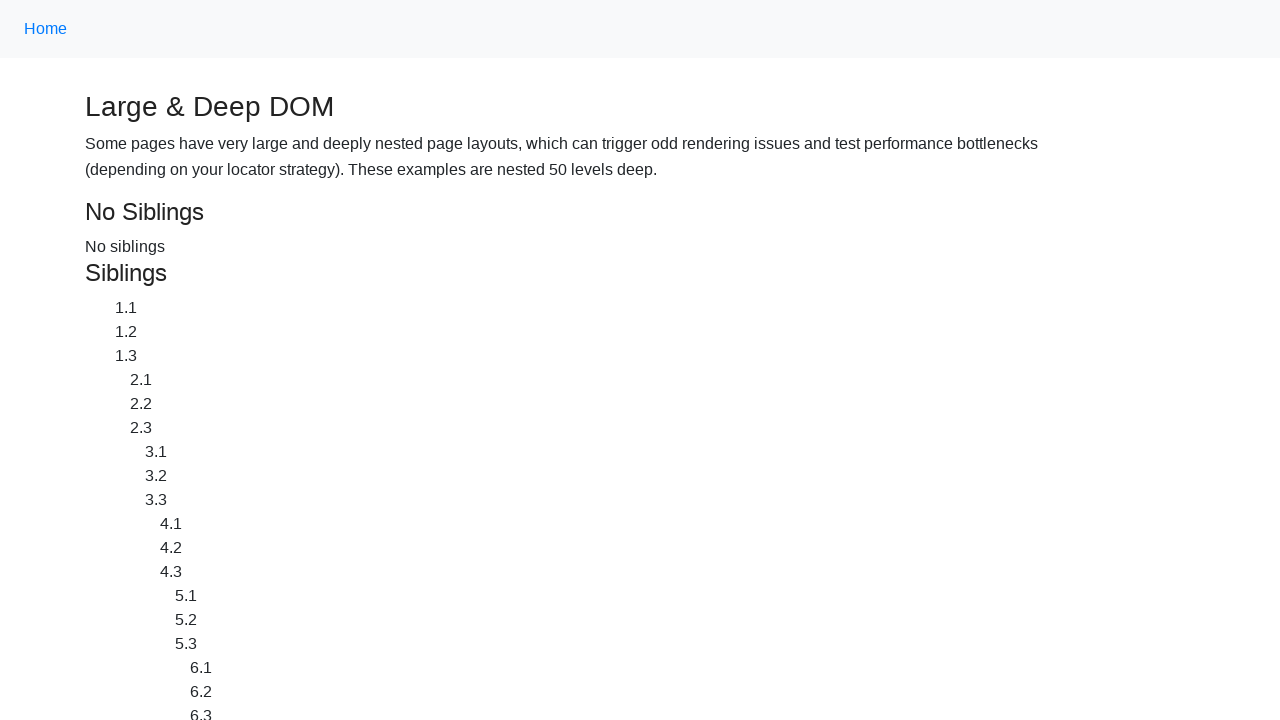

Paused for 2 seconds to observe scroll back to top
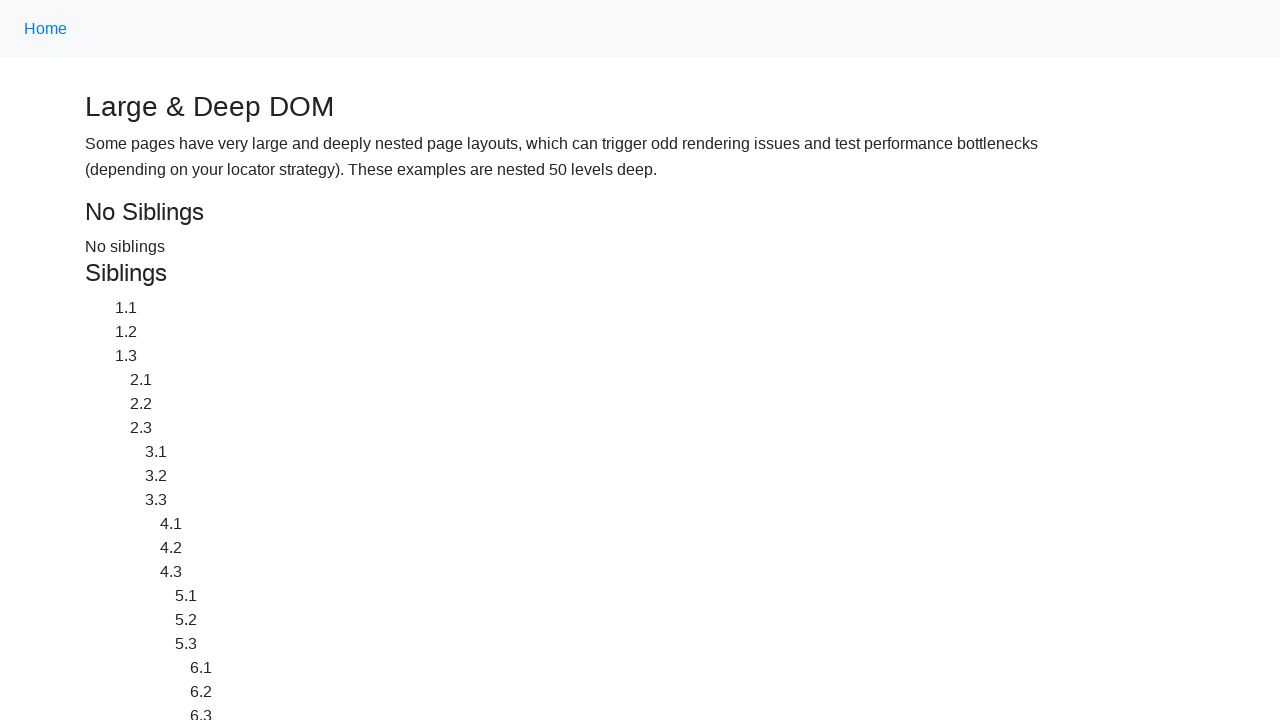

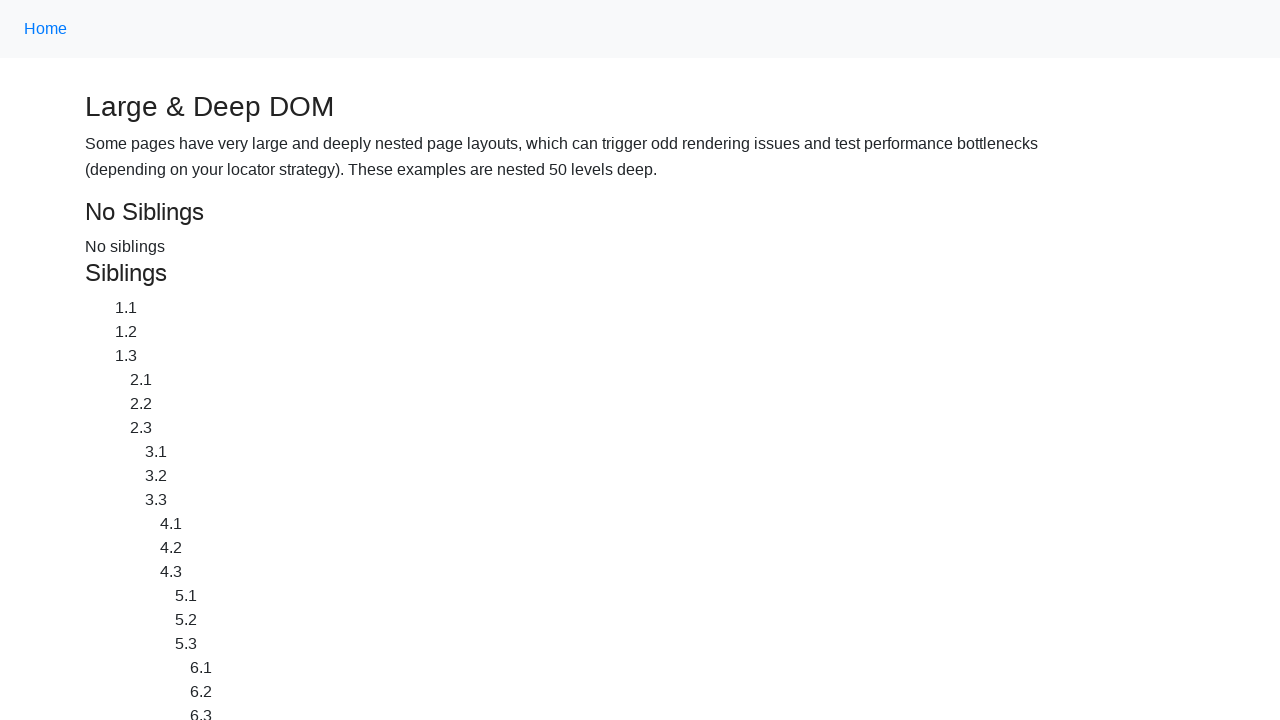